Tests a practice form by filling out all fields including personal information, date of birth, subjects, hobbies, file upload, address, and state/city selection, then verifies the submission displays correct data in a response table.

Starting URL: https://demoqa.com/automation-practice-form

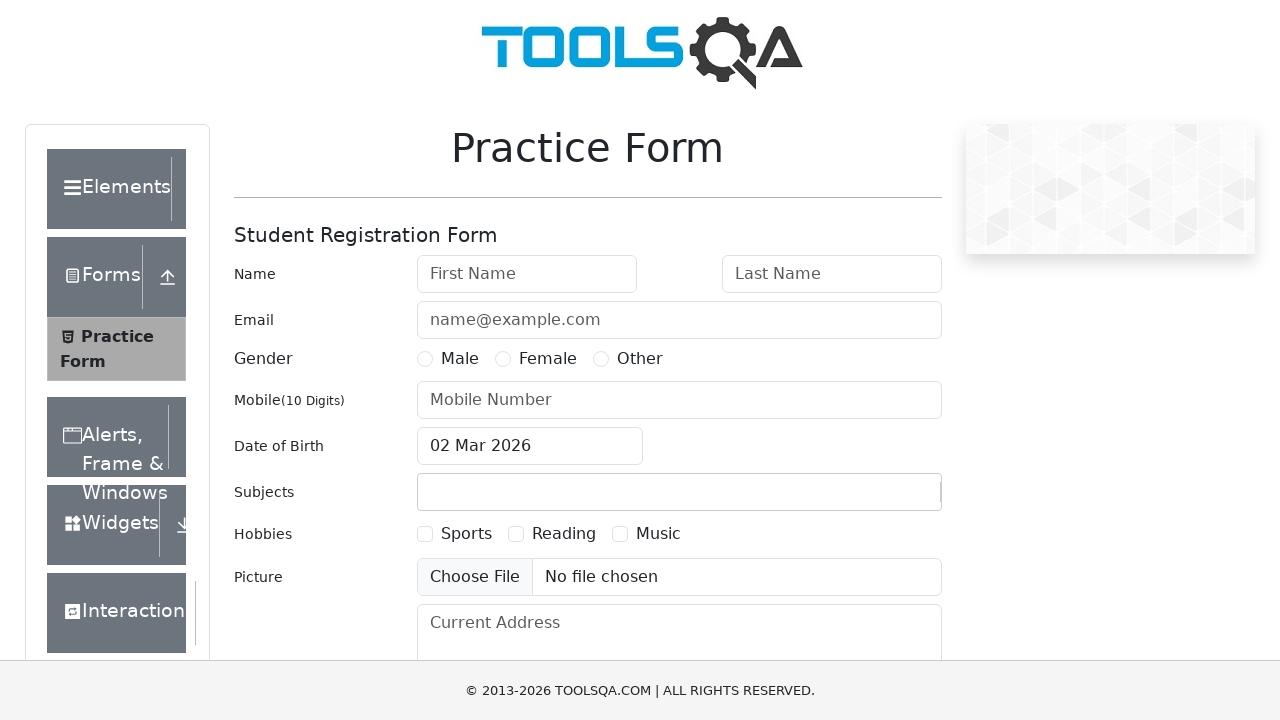

Filled first name field with 'Egor' on #firstName
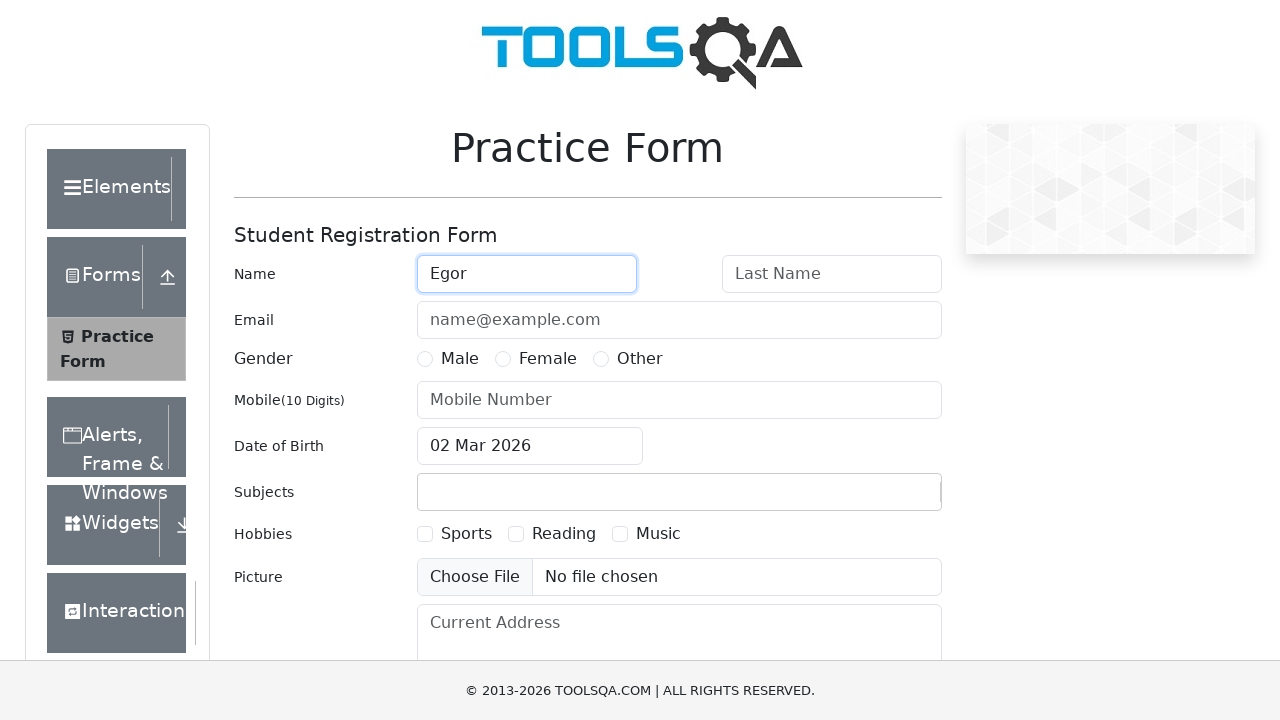

Filled last name field with 'Semenov' on #lastName
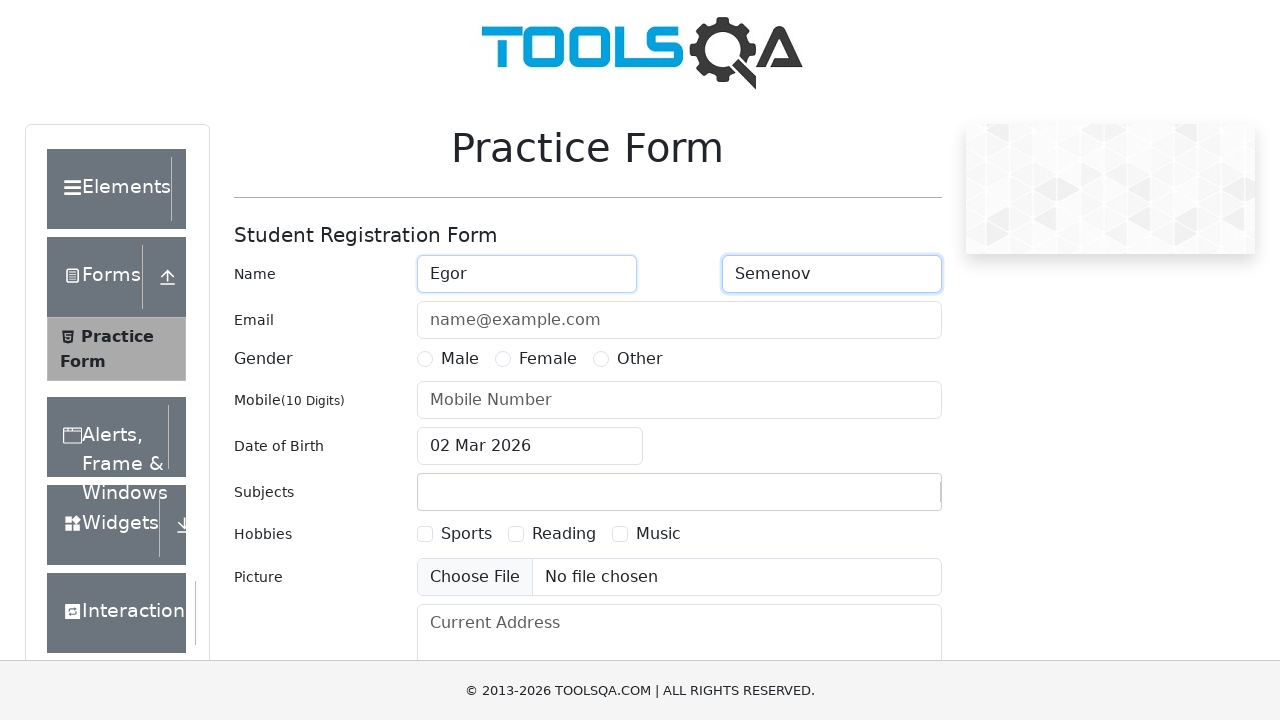

Filled email field with 'egorsemenov666@gmail.com' on #userEmail
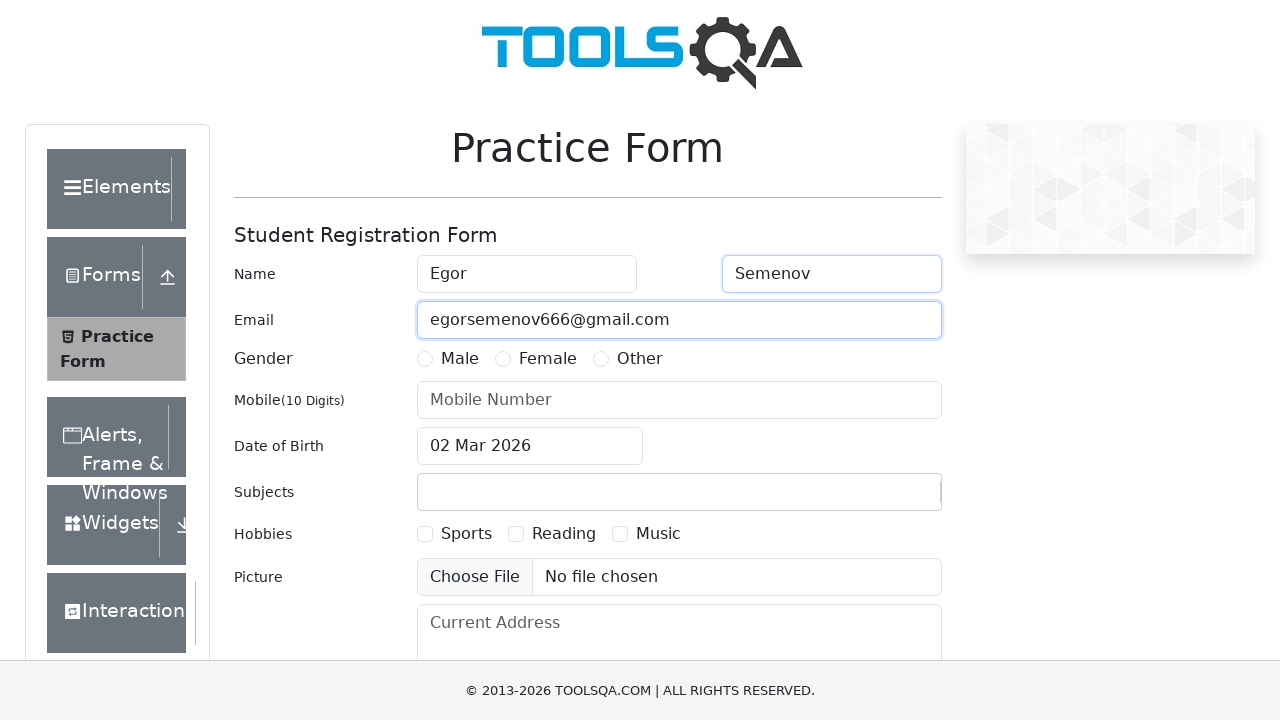

Selected Male gender at (460, 359) on label:has-text('Male')
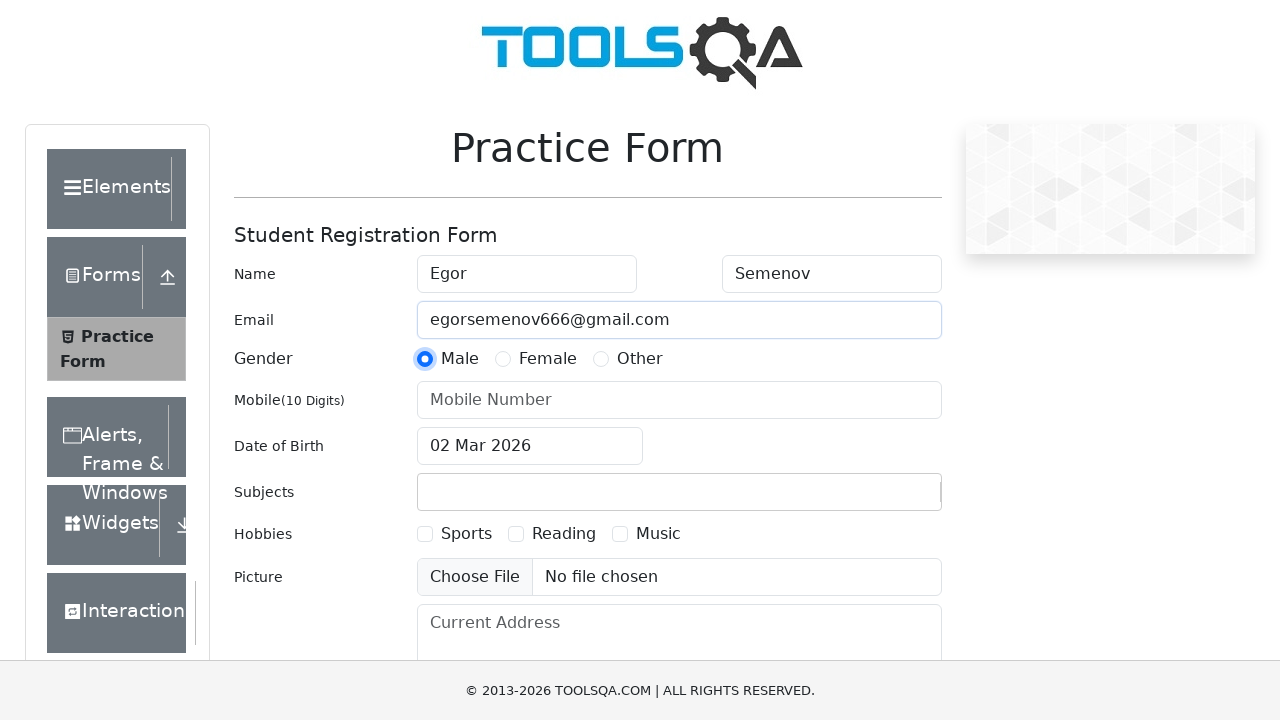

Filled mobile number field with '1234567891' on #userNumber
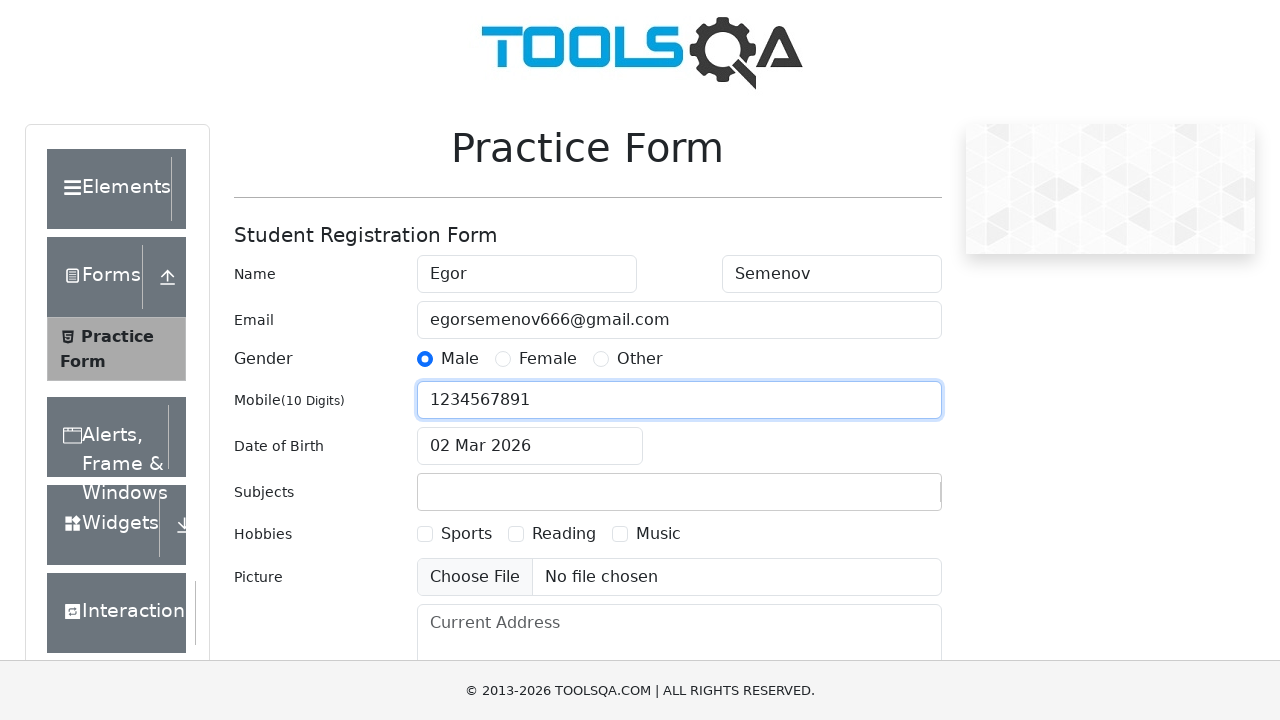

Clicked date of birth input to open date picker at (530, 446) on #dateOfBirthInput
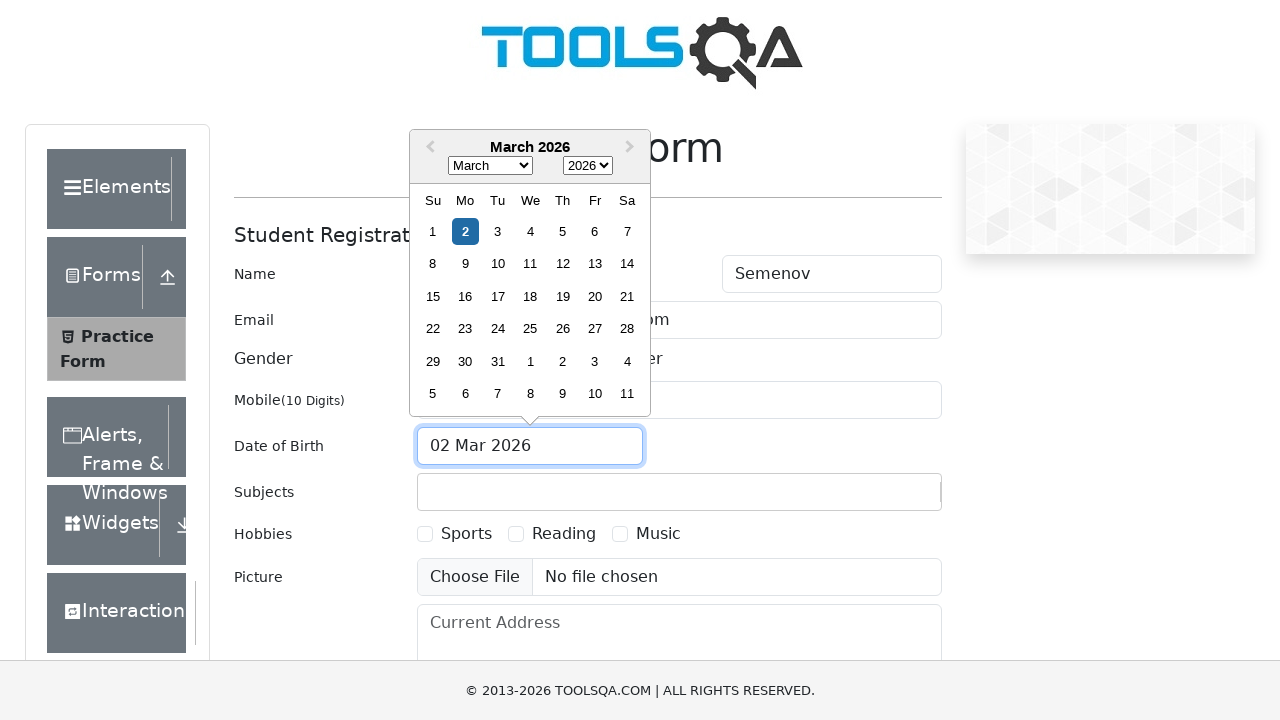

Selected year 1989 from date picker on .react-datepicker__year-select
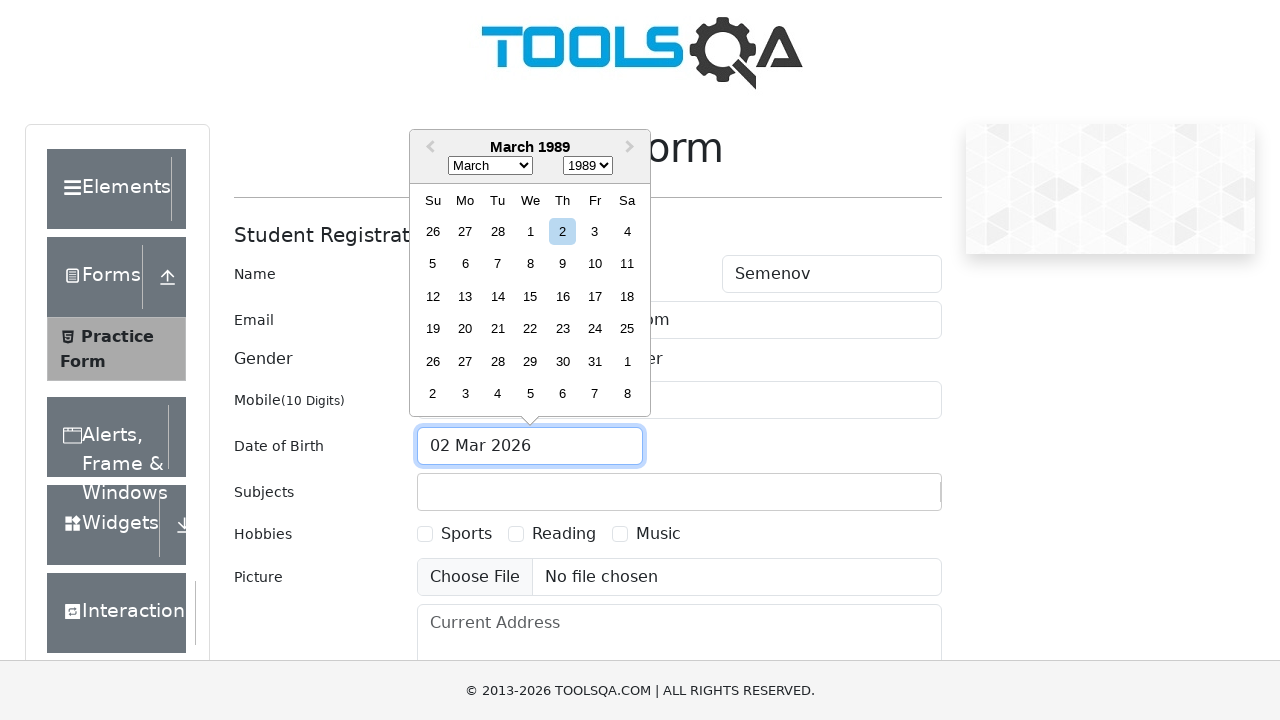

Selected January from month dropdown on .react-datepicker__month-select
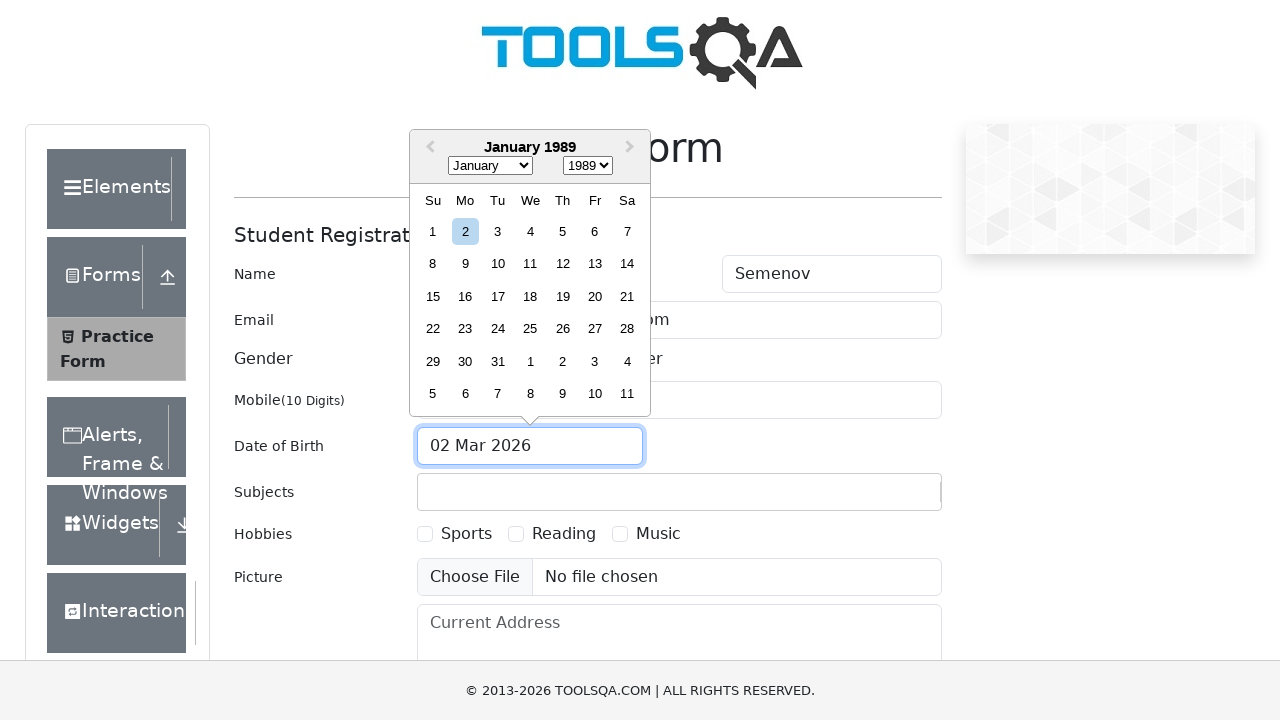

Selected day 1 from date picker calendar at (433, 231) on xpath=//div[contains(@class, 'react-datepicker__day--001') and contains(@class, 
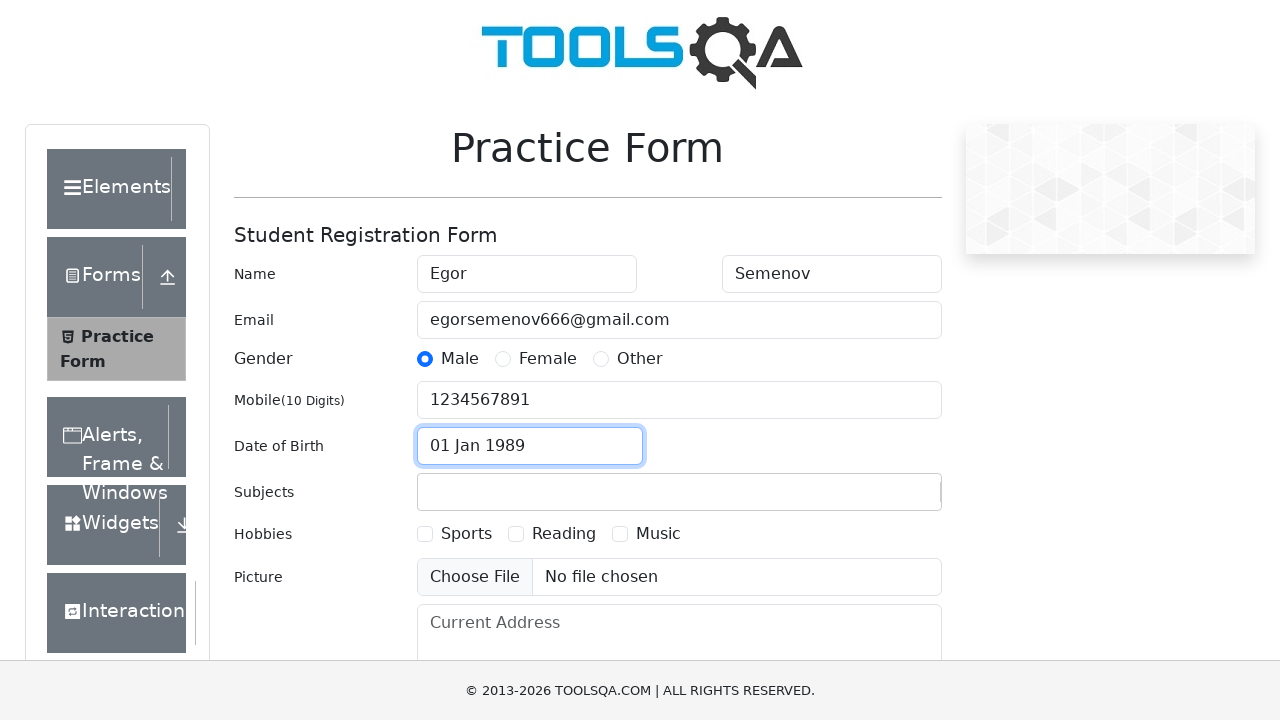

Filled subjects input with 'Maths' on #subjectsInput
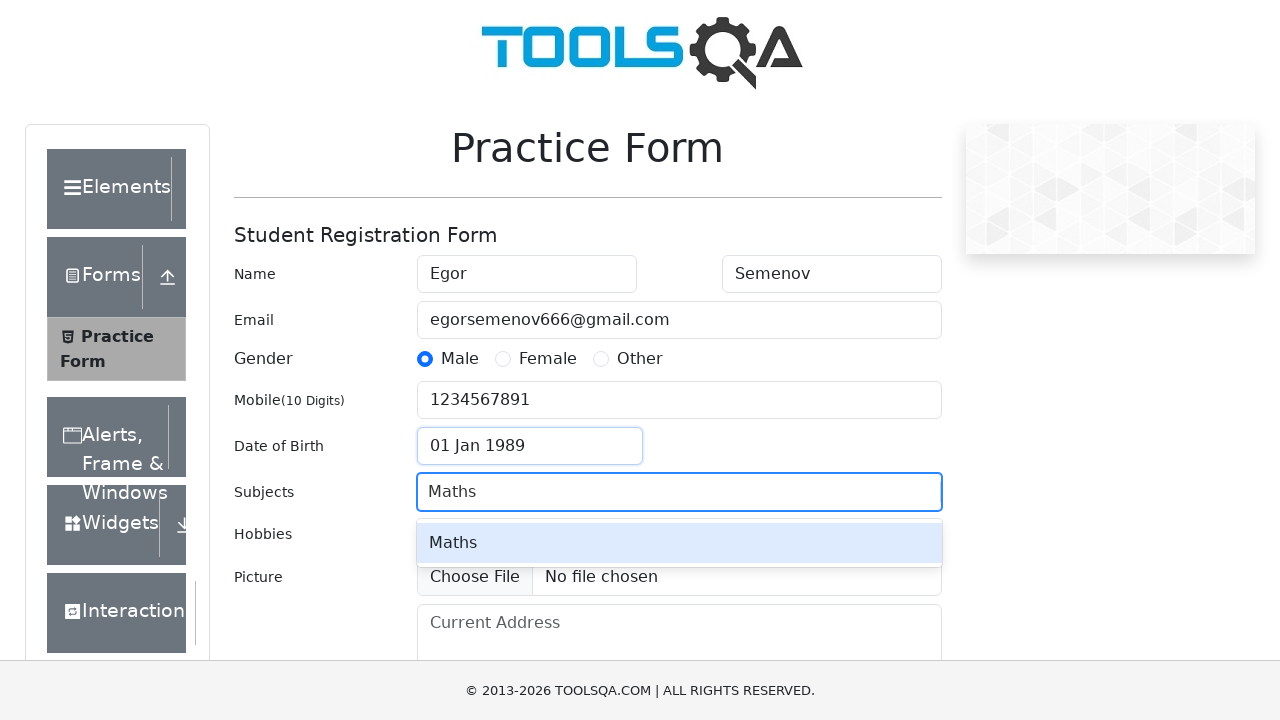

Pressed Enter to confirm Maths subject selection on #subjectsInput
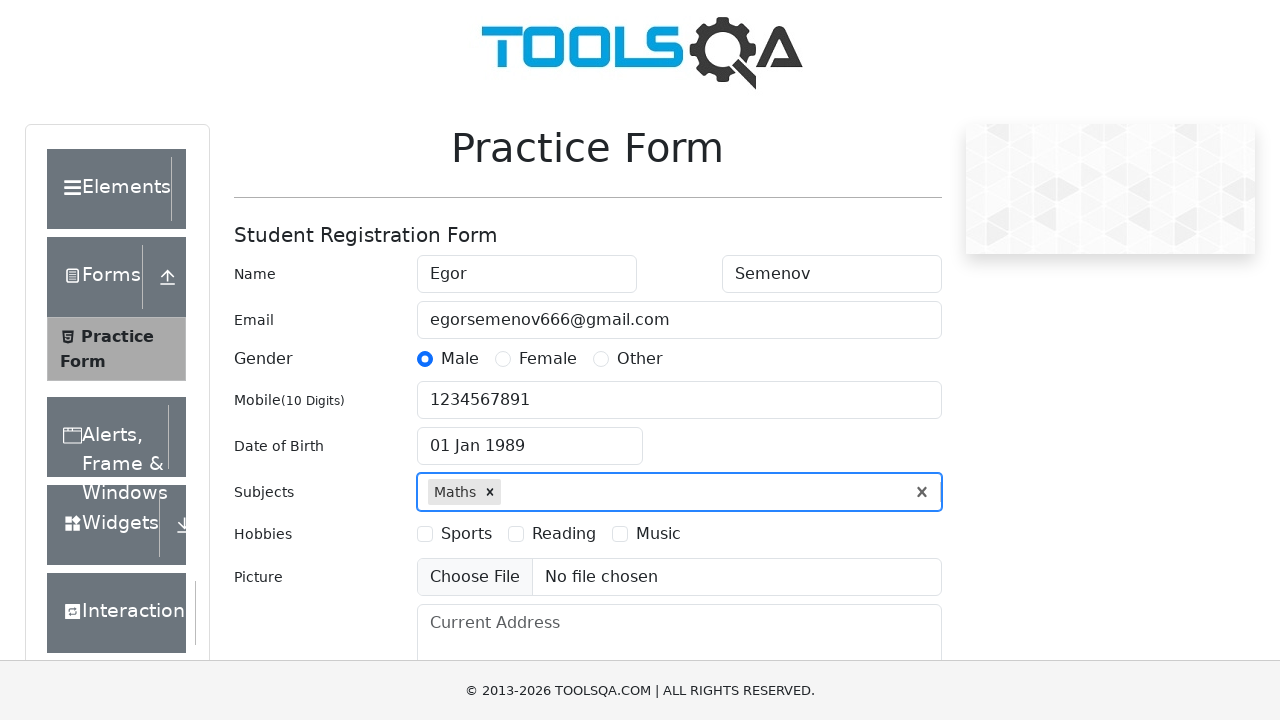

Selected Music hobby checkbox at (658, 534) on label:has-text('Music')
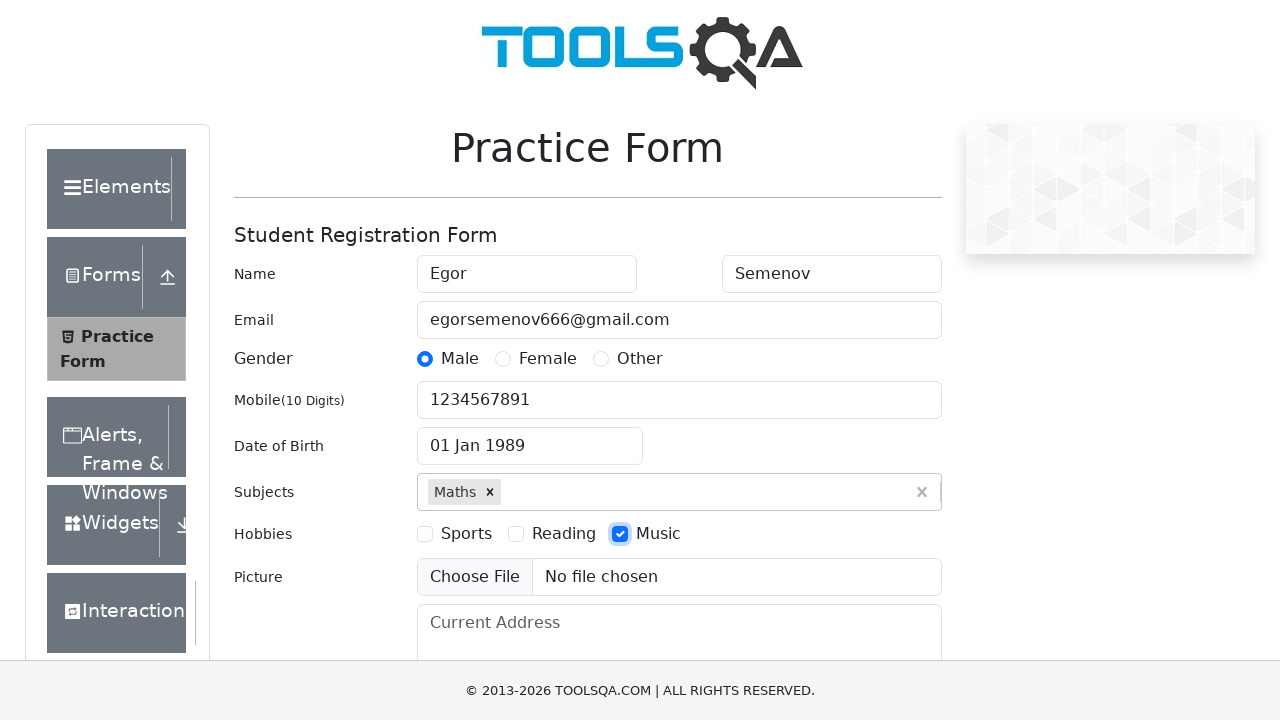

Clicked current address field at (679, 654) on #currentAddress
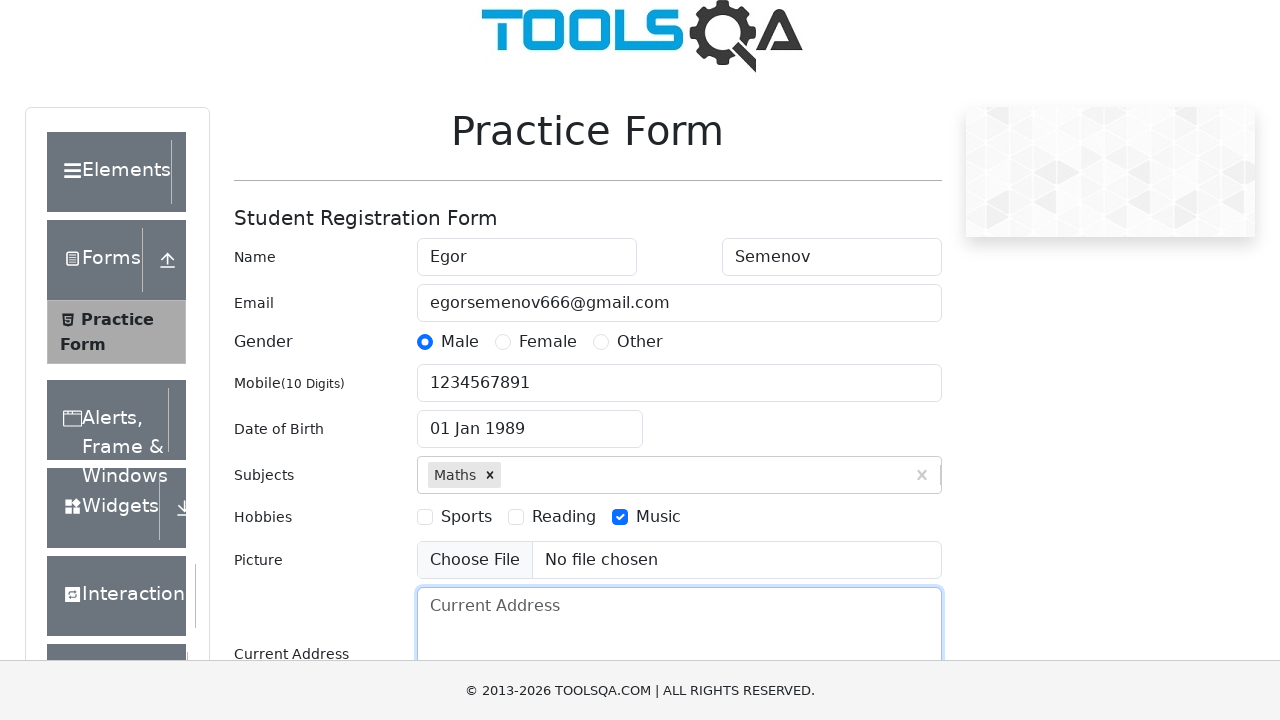

Filled current address field with 'asdasd' on #currentAddress
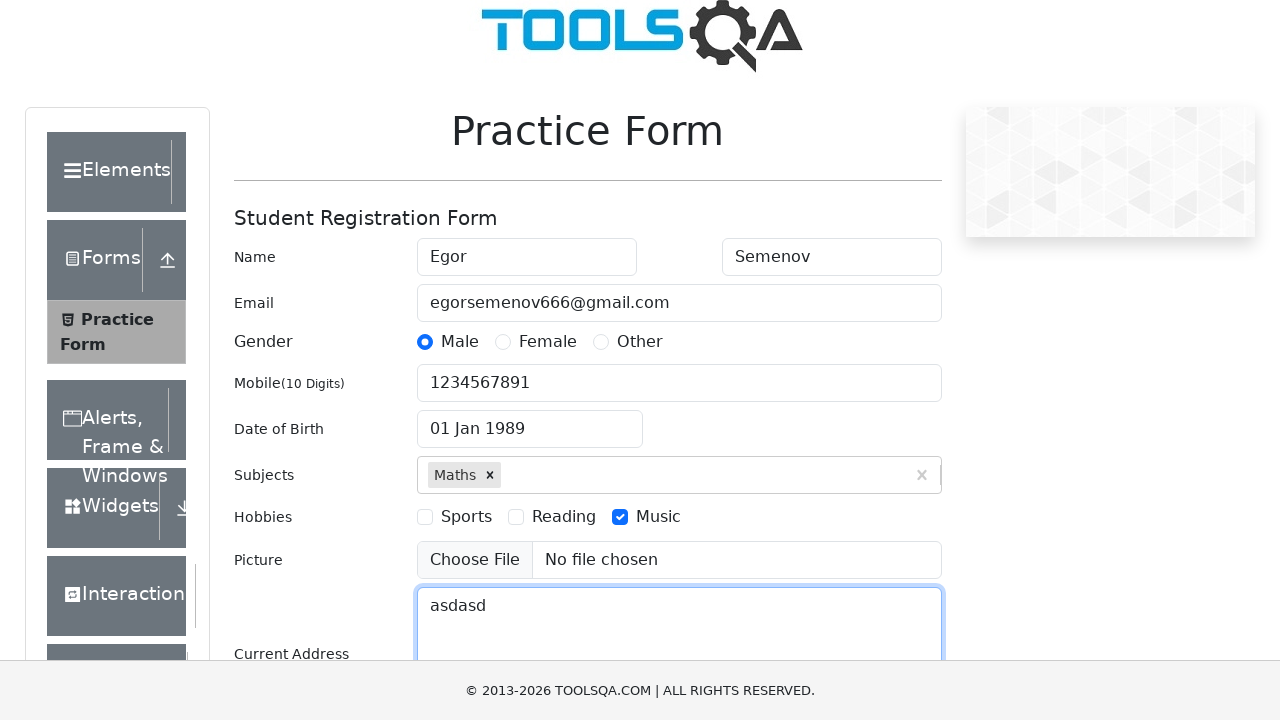

Clicked state dropdown to open options at (527, 437) on #state
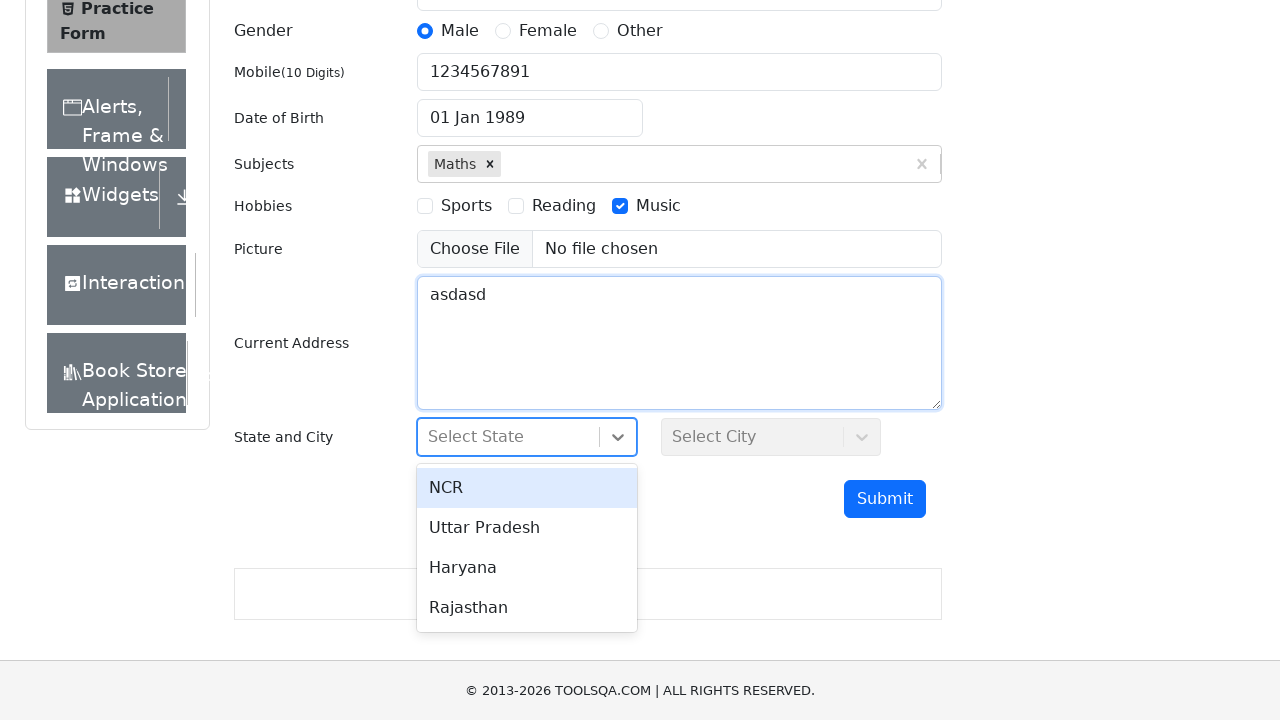

Selected state option 1 at (527, 528) on #react-select-3-option-1
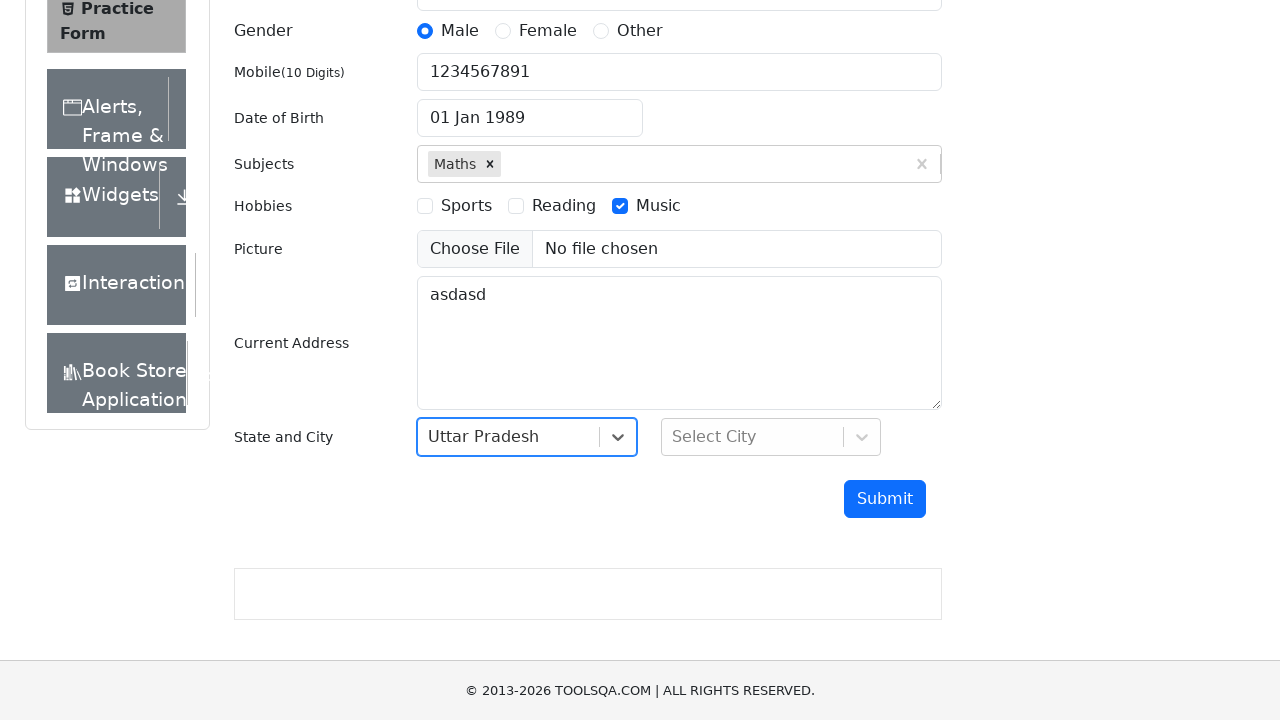

Clicked city dropdown to open options at (771, 437) on #city
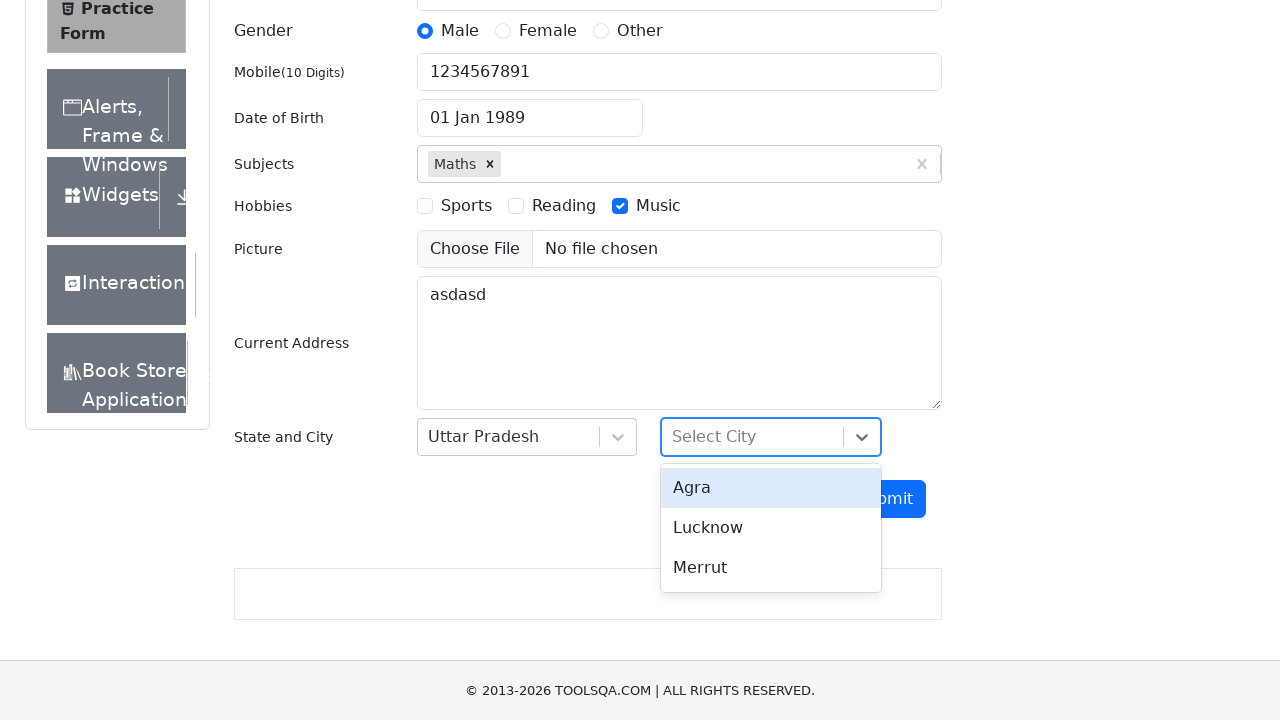

Selected city option 0 at (771, 488) on #react-select-4-option-0
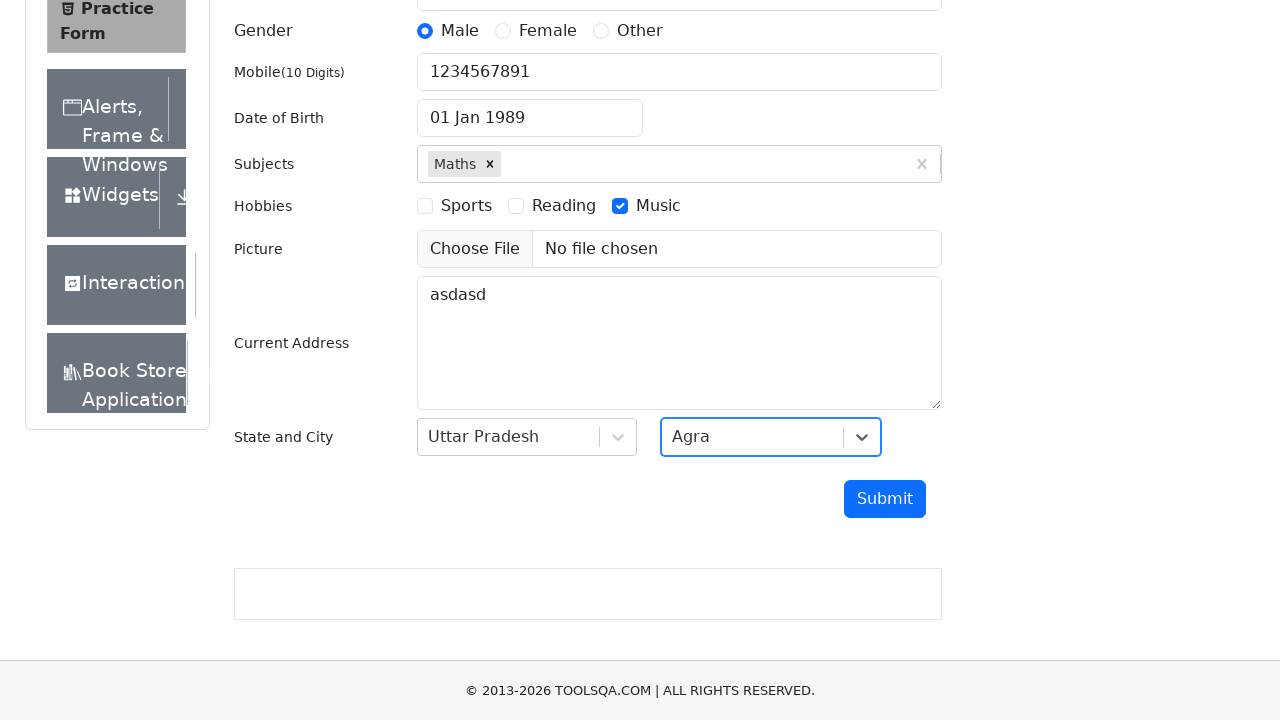

Clicked submit button to submit the form at (885, 499) on #submit
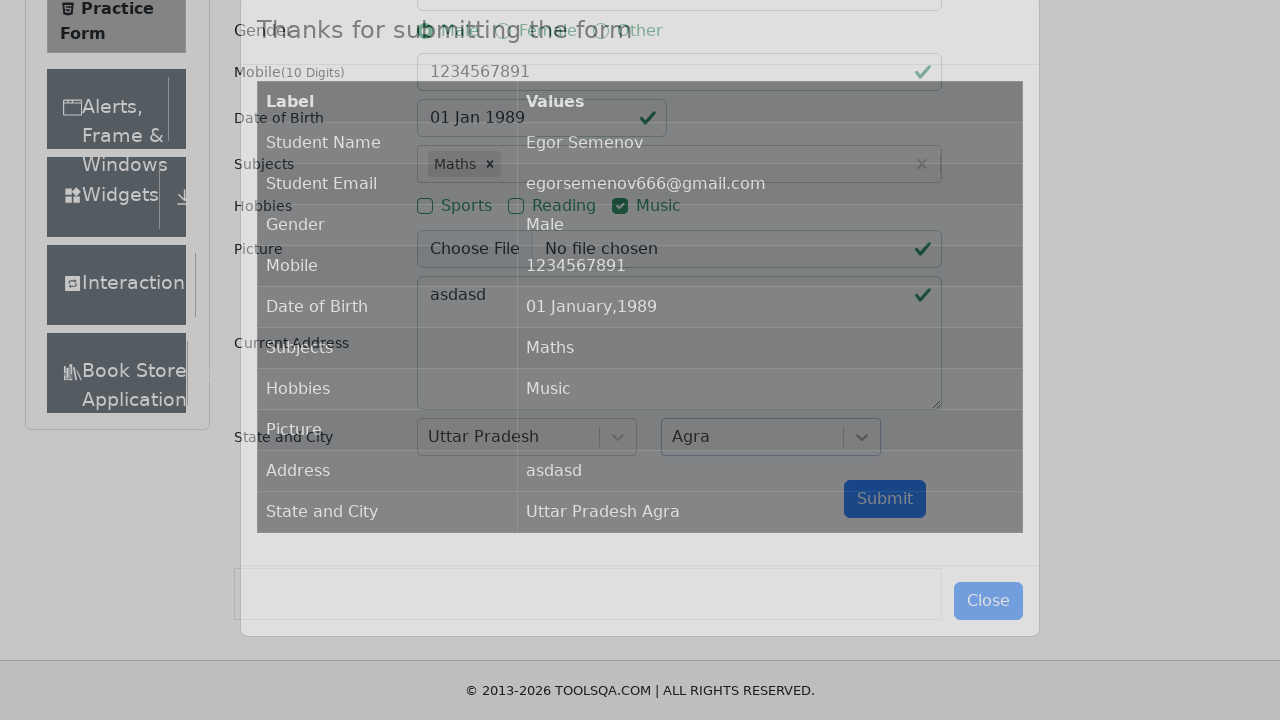

Form submission response table loaded successfully
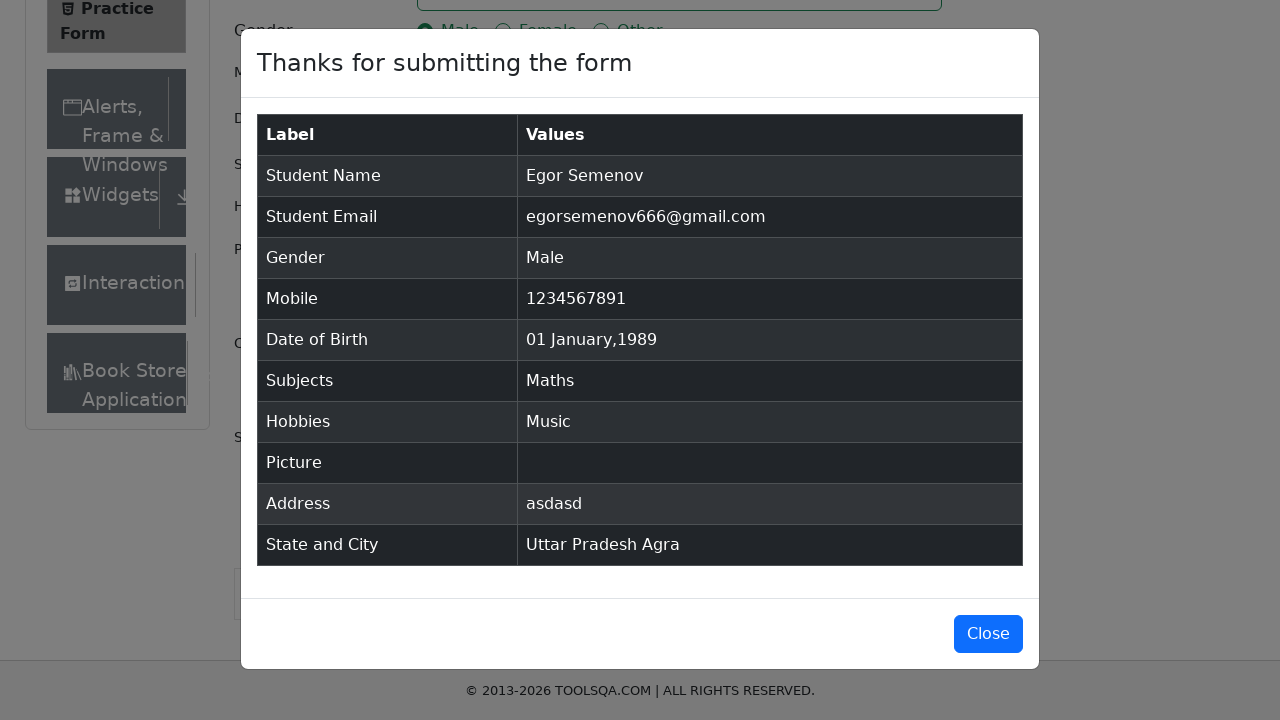

Clicked close button to dismiss the modal at (988, 634) on #closeLargeModal
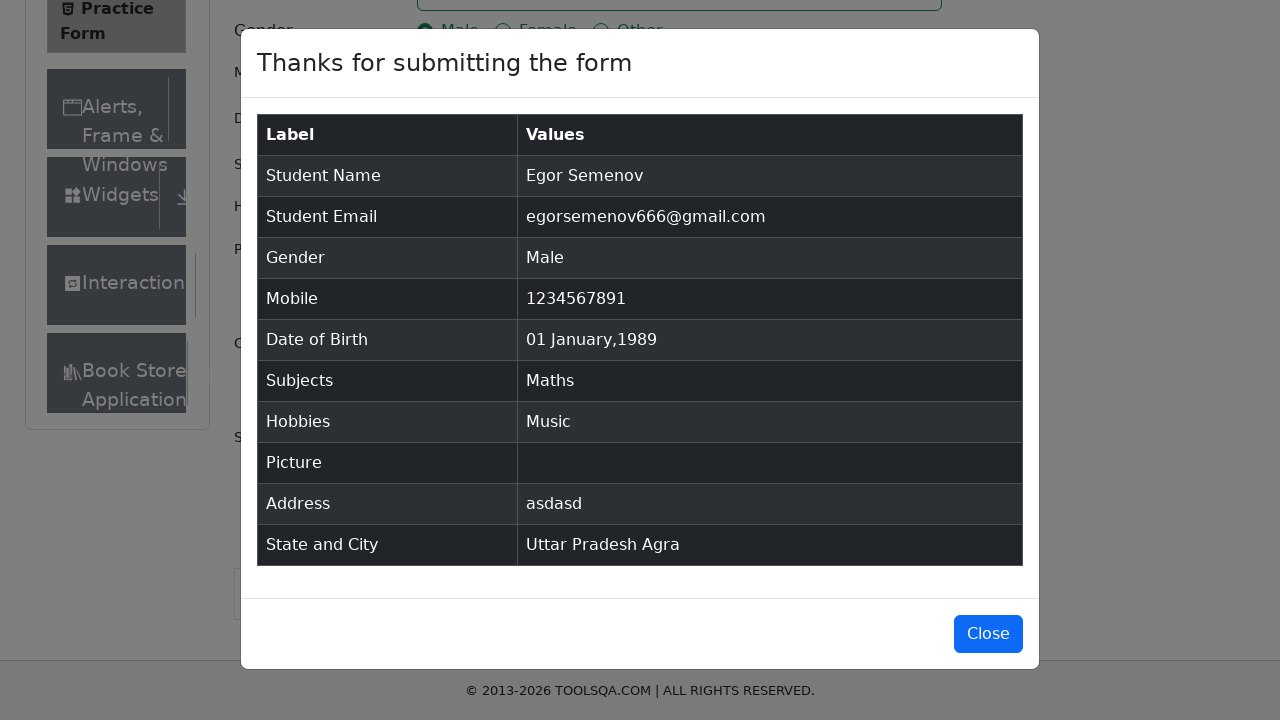

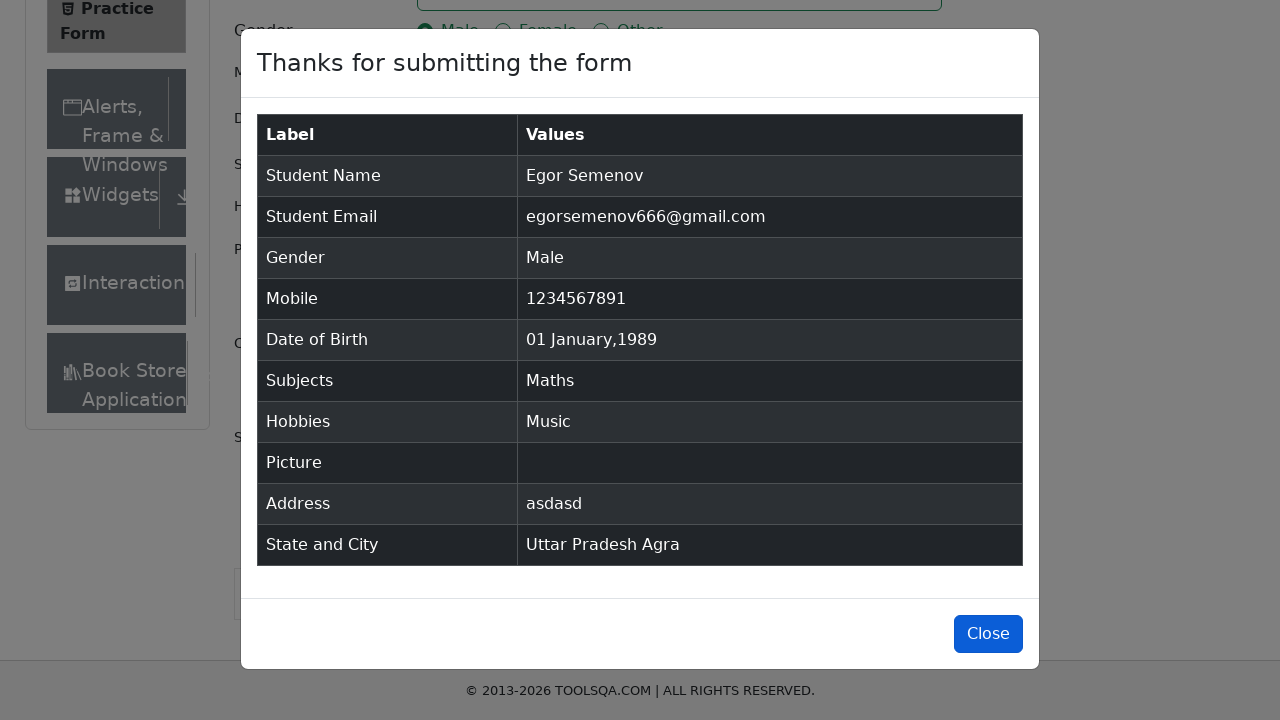